Tests the add/remove elements functionality by clicking Add Element button, verifying Delete button appears, then clicking Delete to remove it

Starting URL: https://the-internet.herokuapp.com/add_remove_elements/

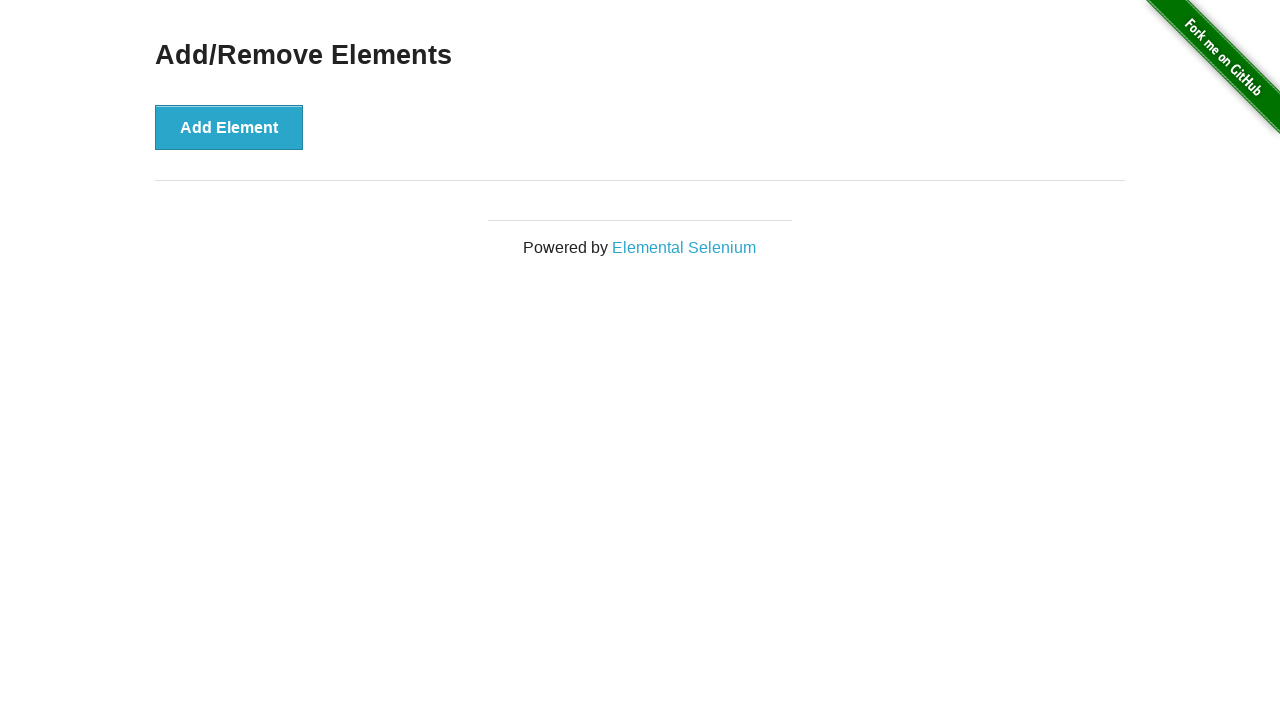

Clicked Add Element button at (229, 127) on text='Add Element'
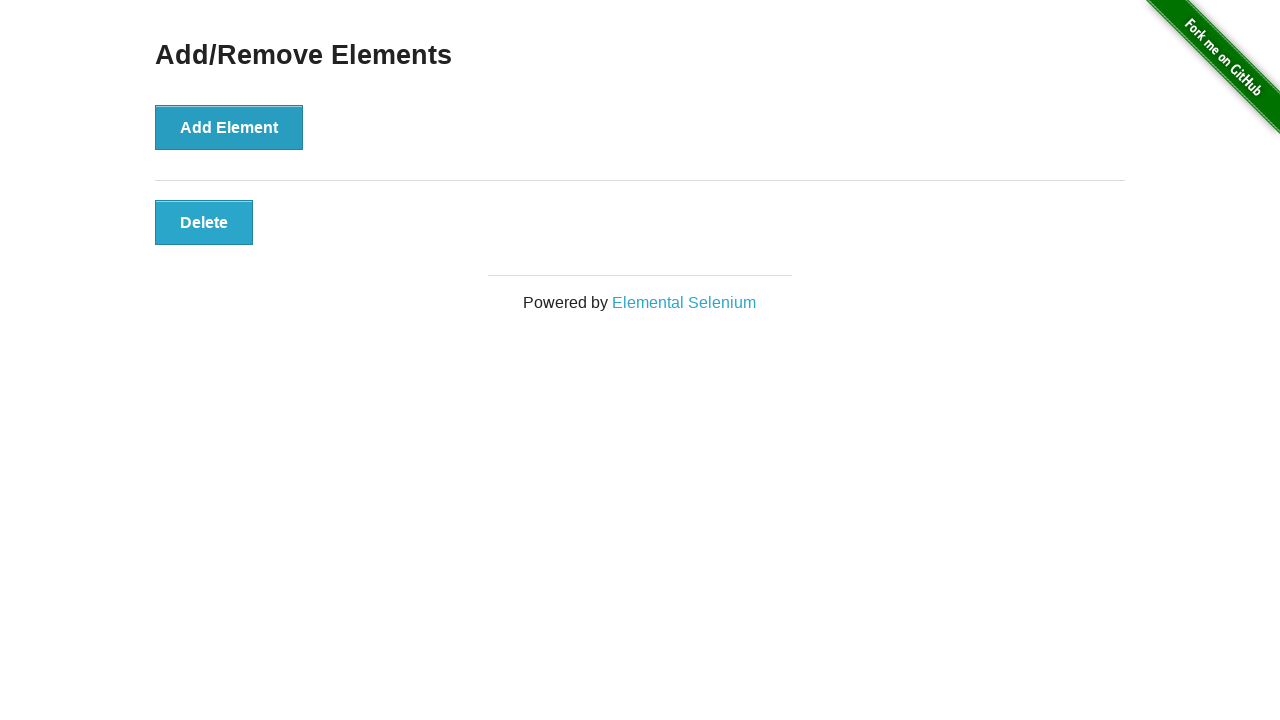

Delete button appeared after adding element
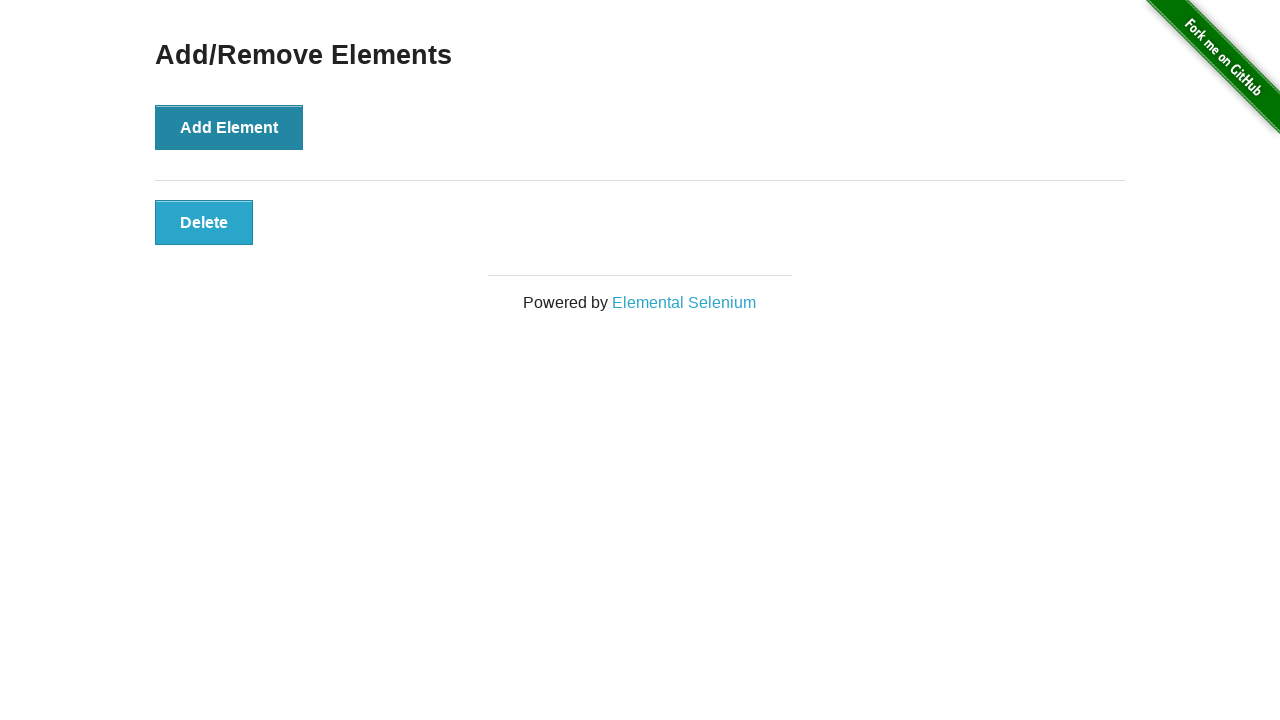

Verified Delete button is visible
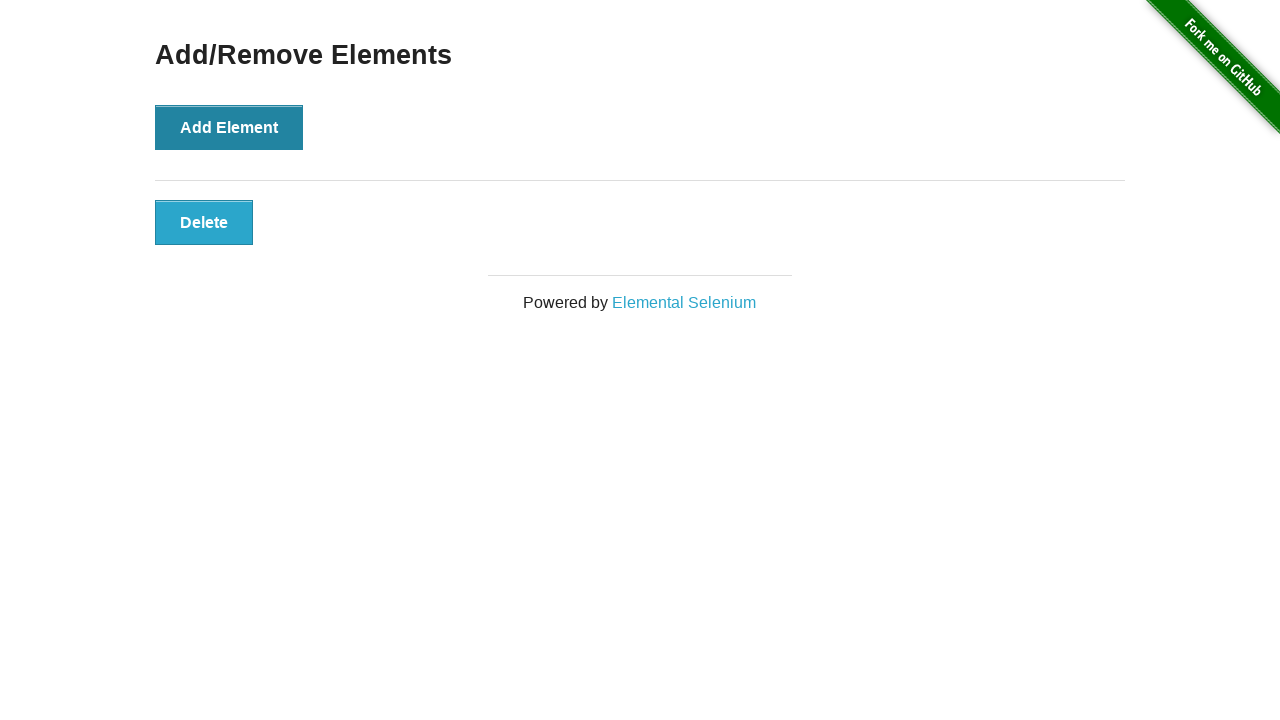

Clicked Delete button to remove element at (204, 222) on text='Delete'
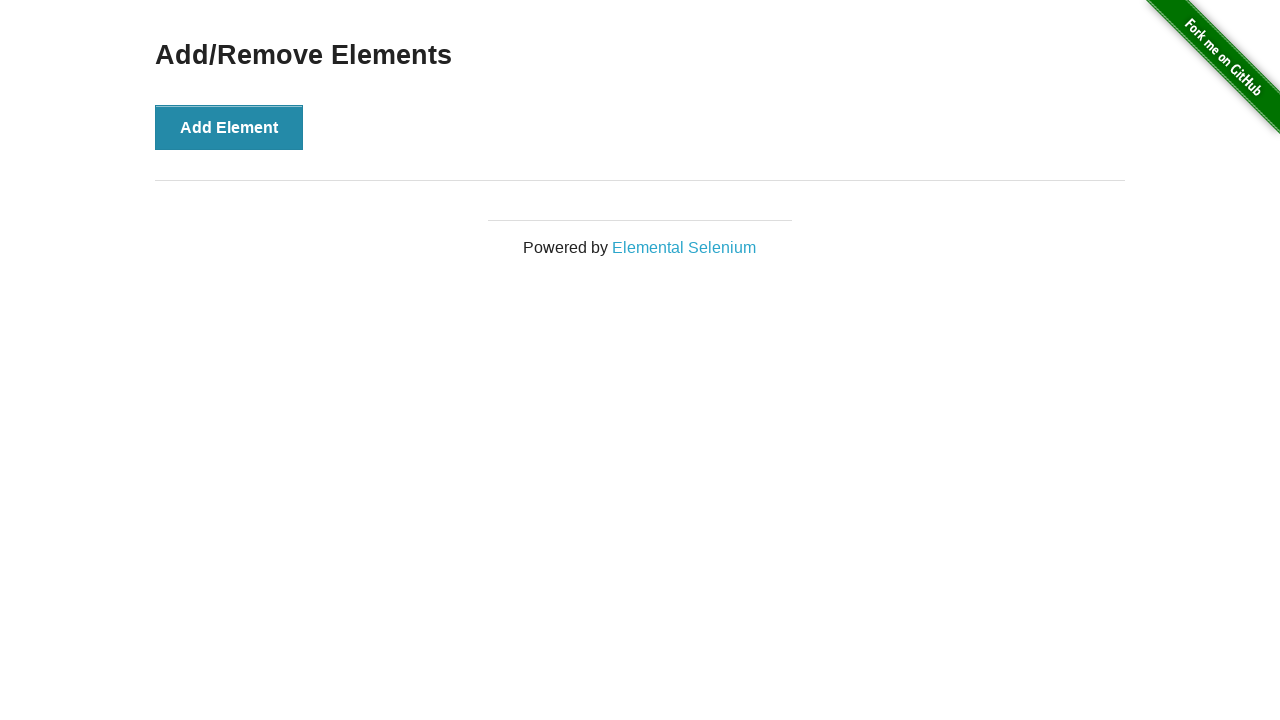

Verified Add/Remove Elements heading is still visible after deletion
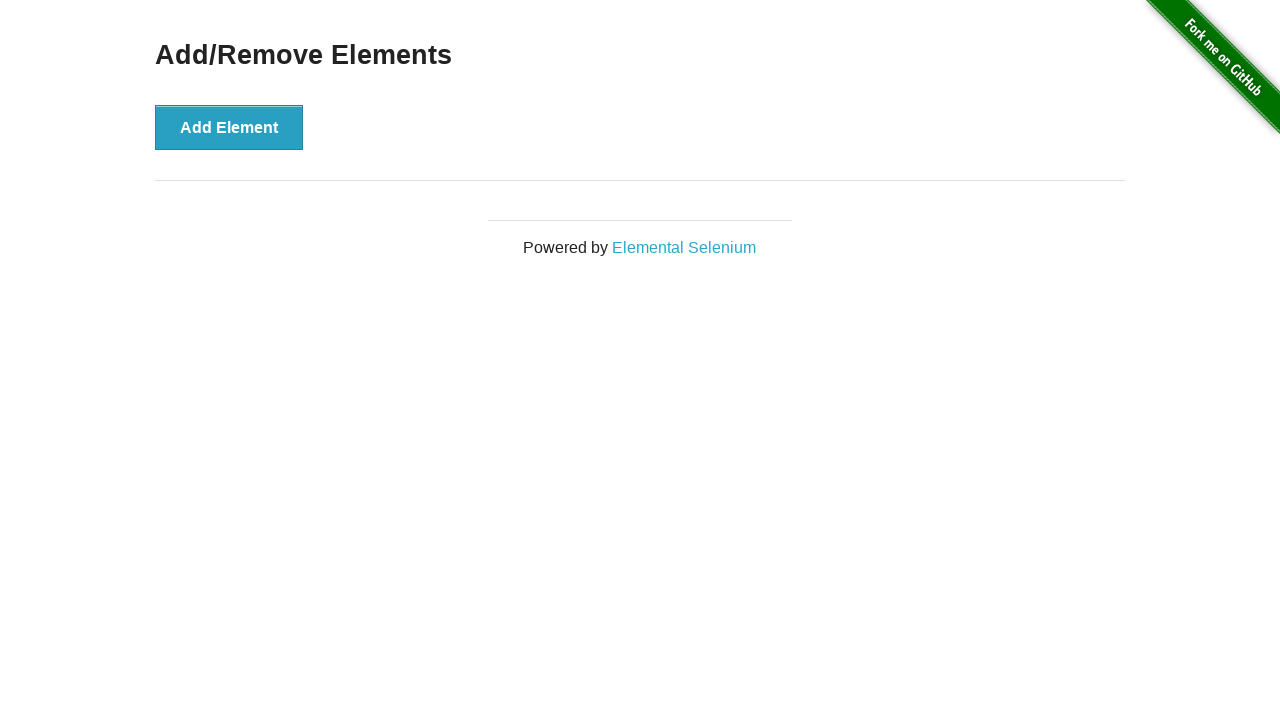

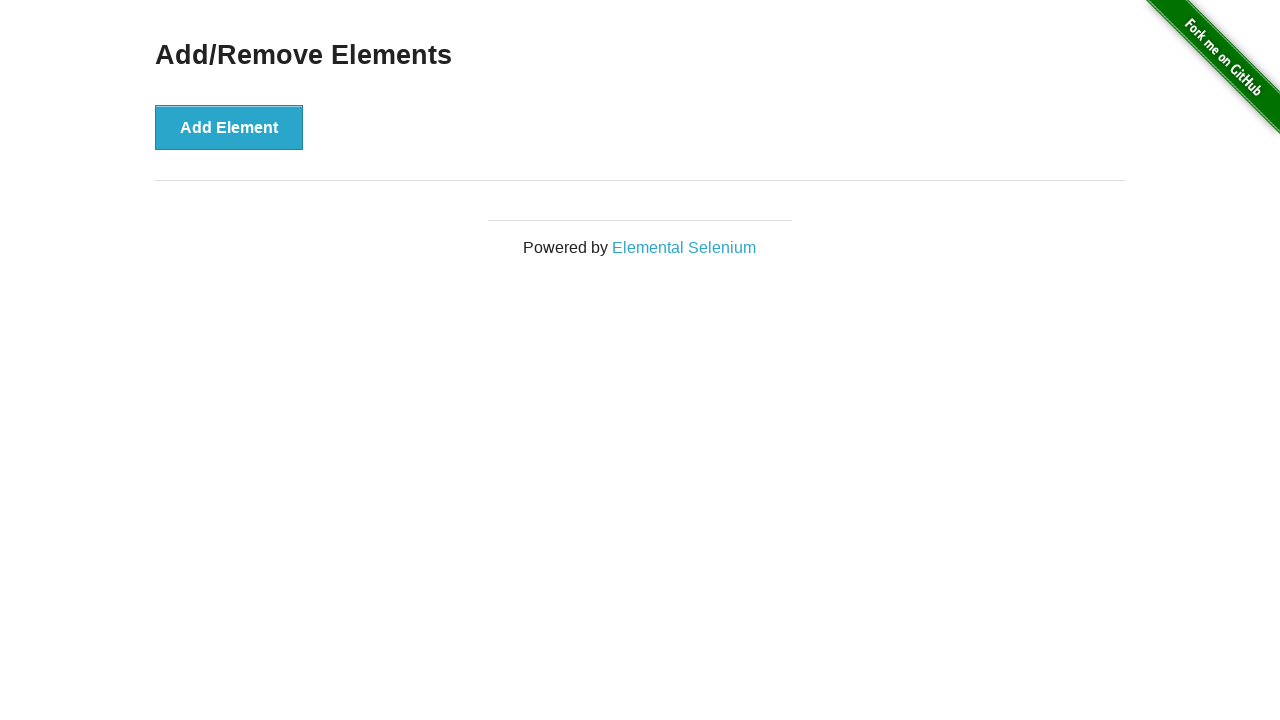